Searches for "selenium" package on PyPI by entering the query in the search box and submitting the form

Starting URL: https://pypi.org/

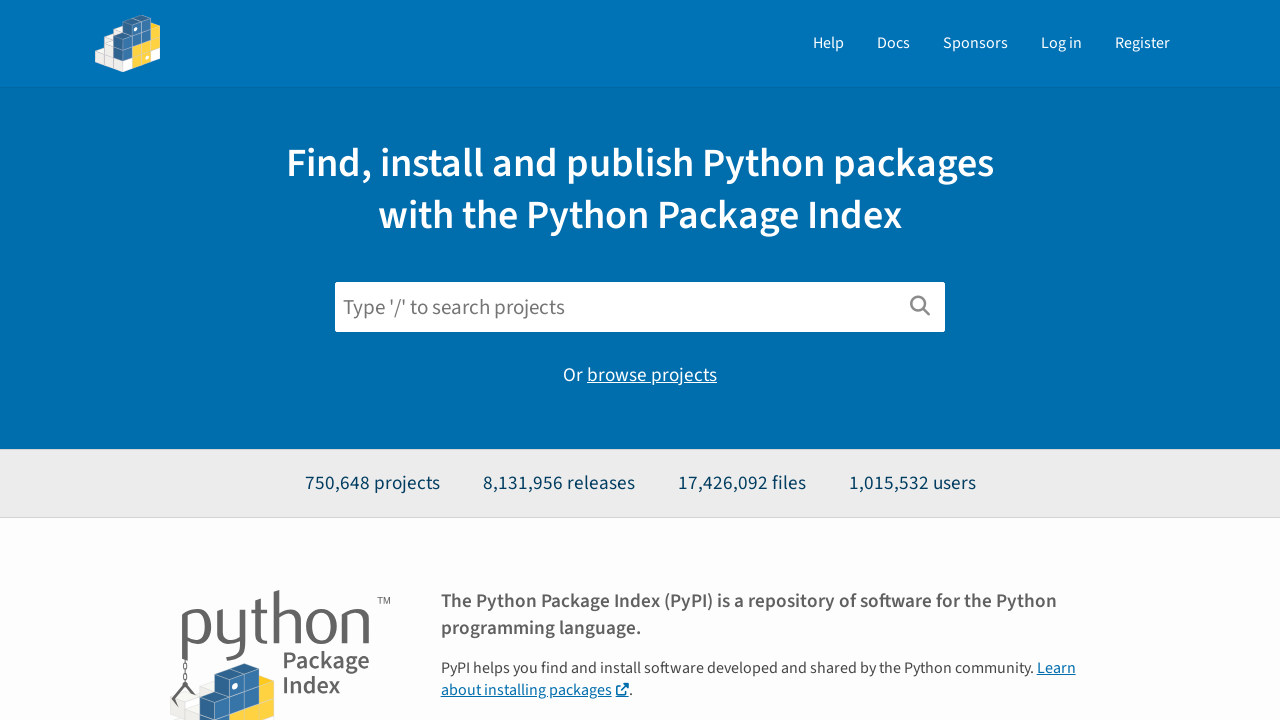

Entered 'selenium' in the search box on input[name='q']
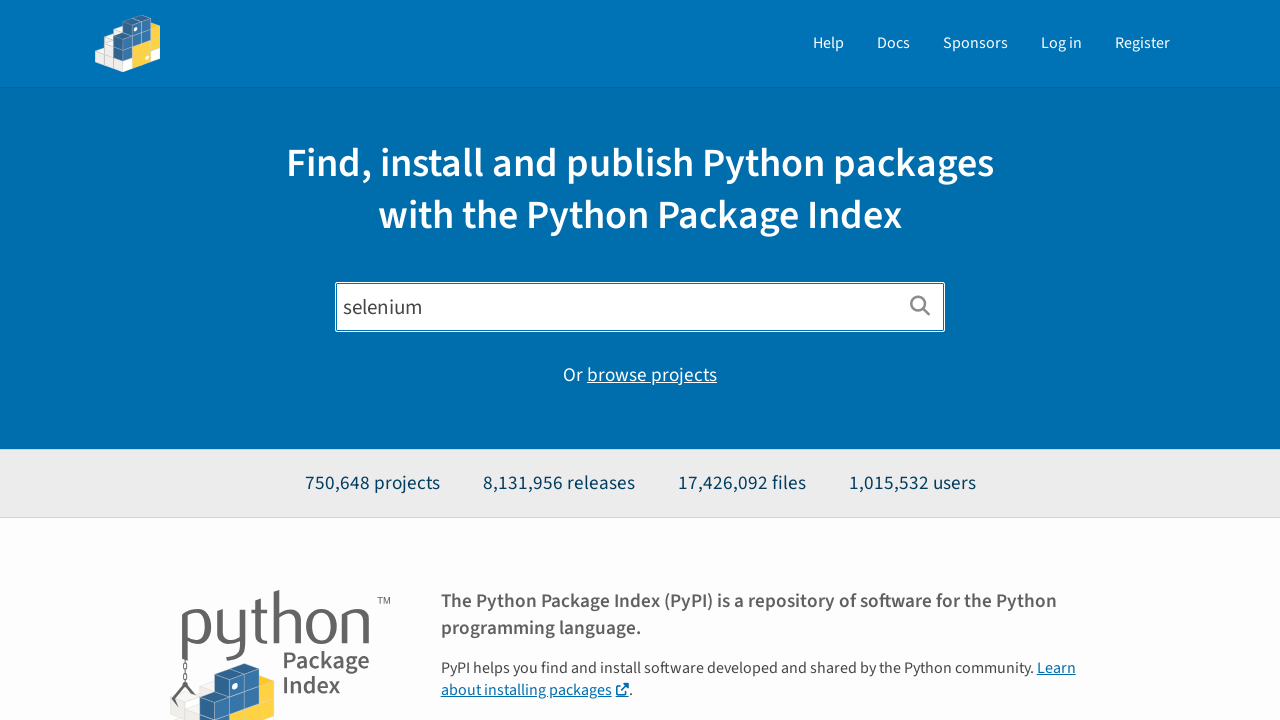

Pressed Enter to submit the search form on input[name='q']
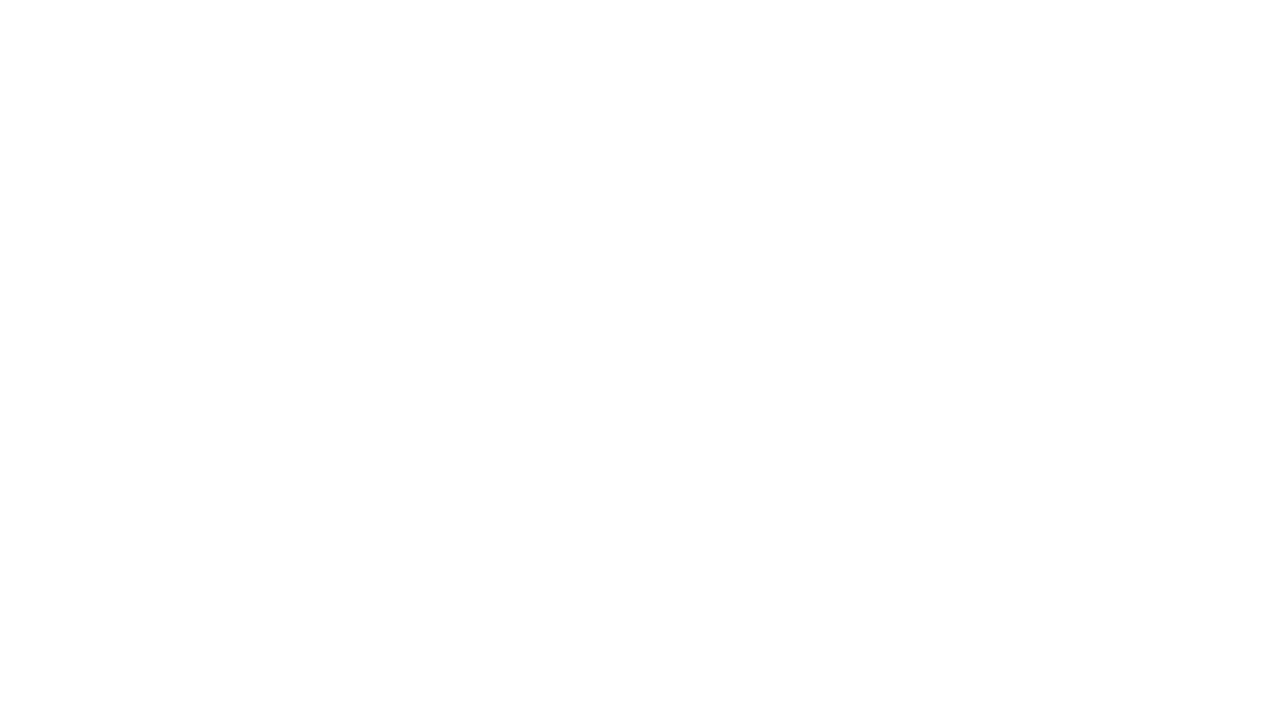

Search results loaded successfully
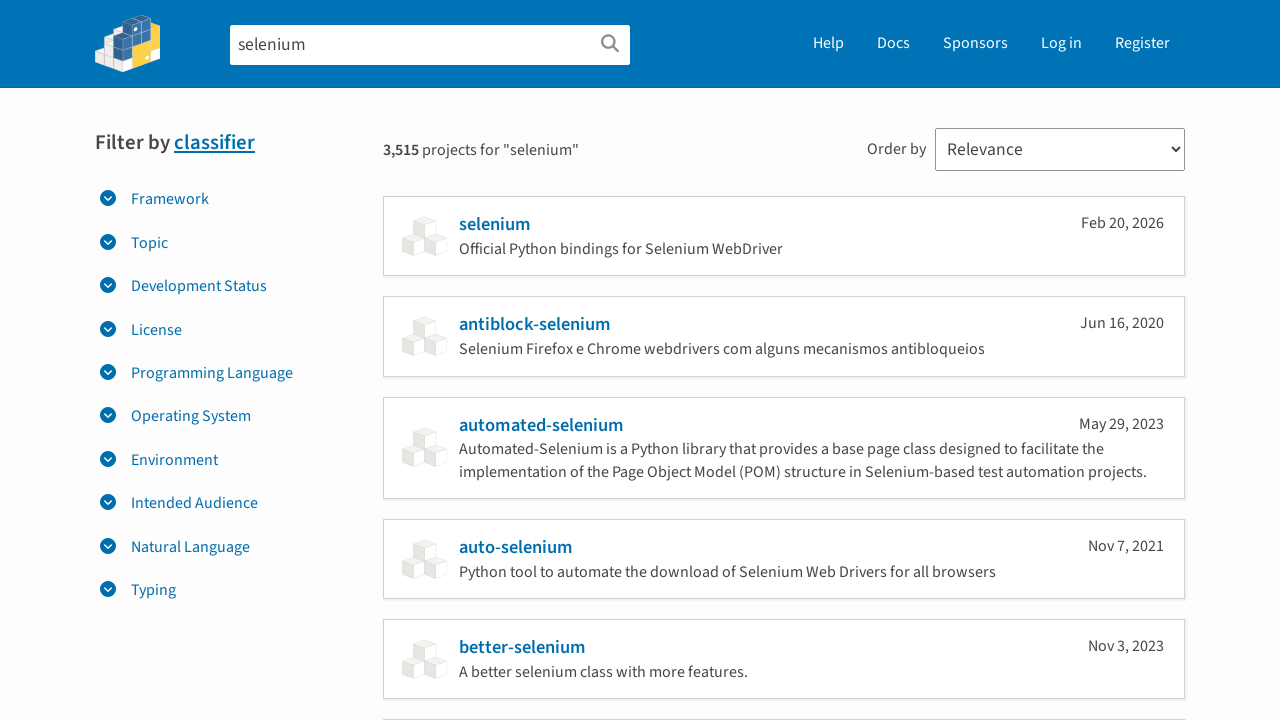

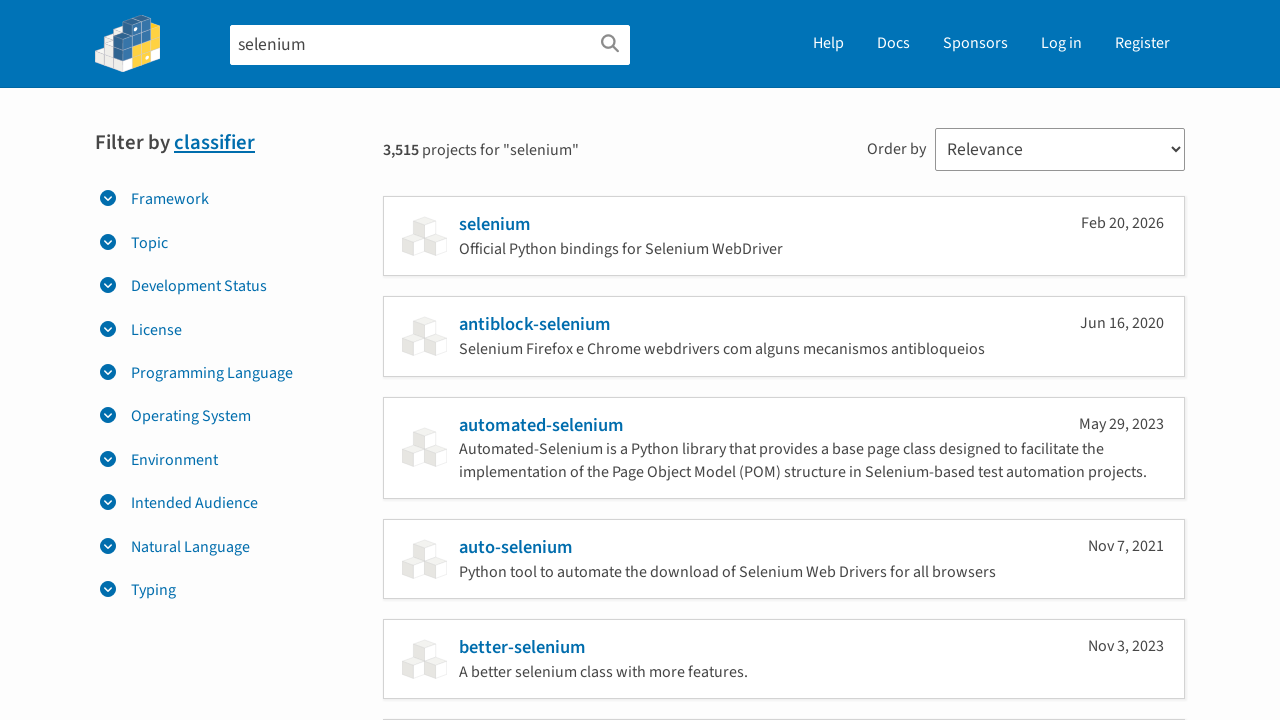